Tests that whitespace is trimmed from edited todo text

Starting URL: https://demo.playwright.dev/todomvc

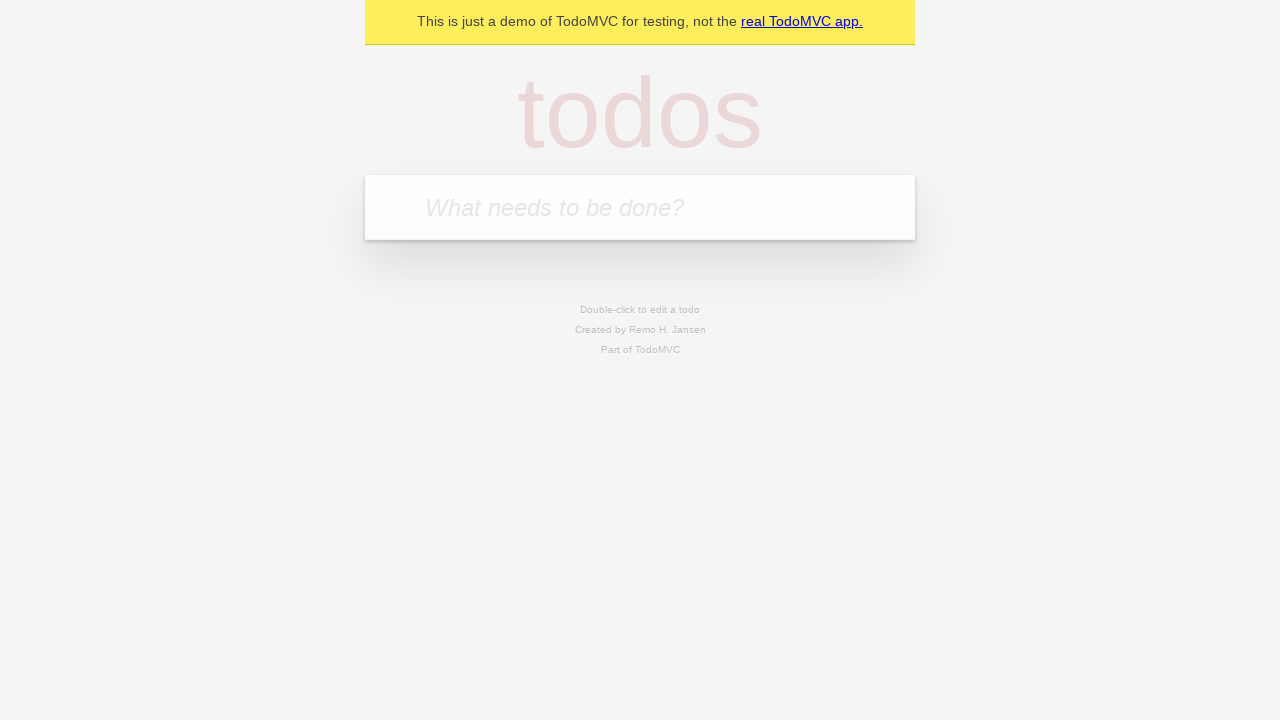

Filled todo input with 'buy some cheese' on internal:attr=[placeholder="What needs to be done?"i]
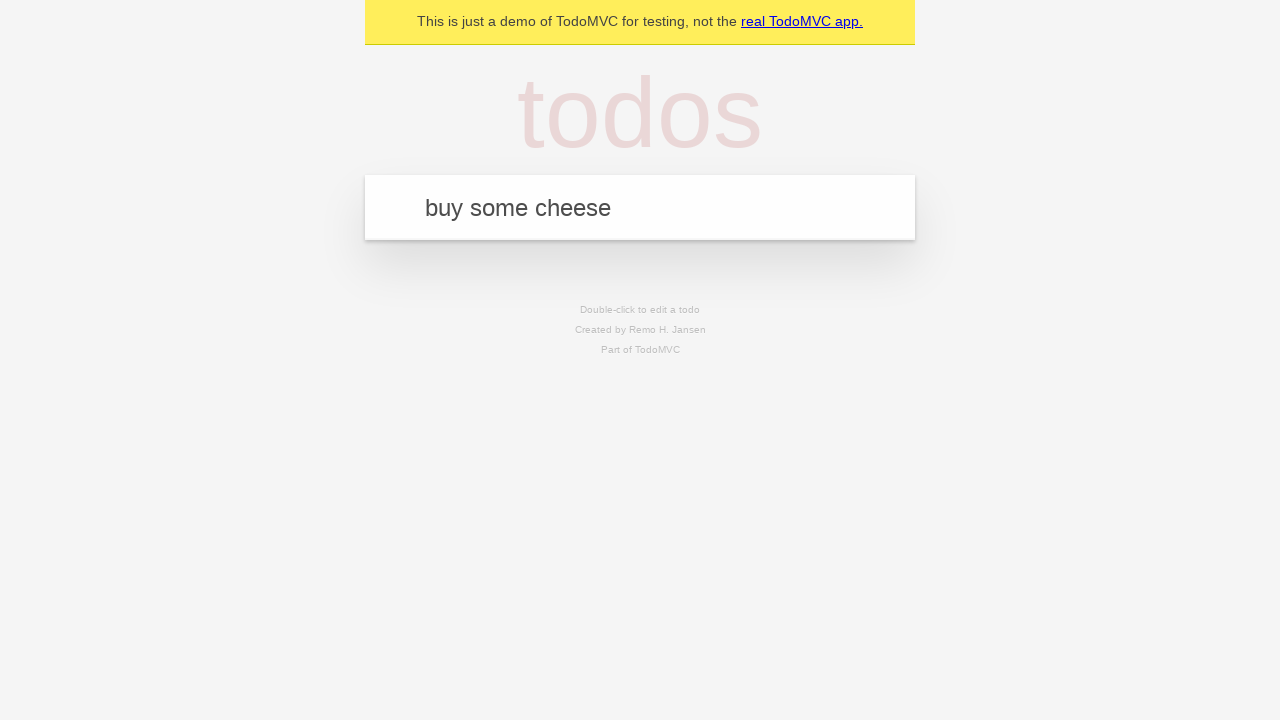

Pressed Enter to create first todo on internal:attr=[placeholder="What needs to be done?"i]
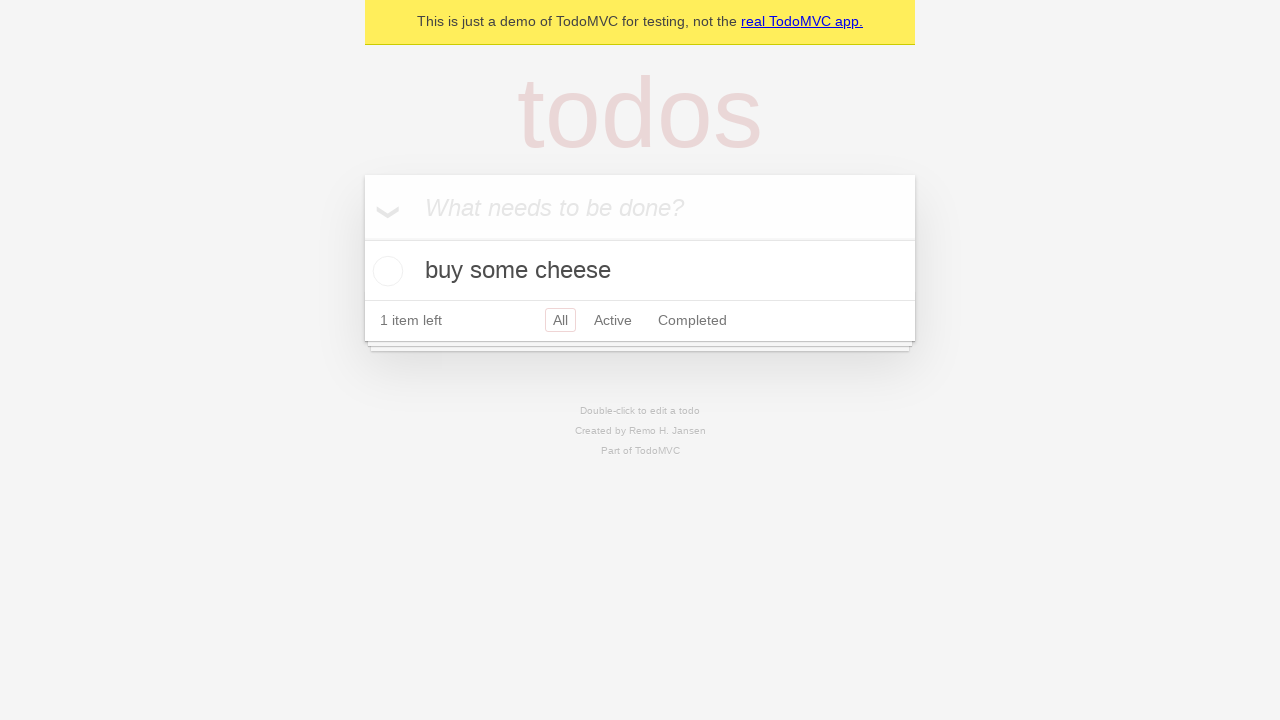

Filled todo input with 'feed the cat' on internal:attr=[placeholder="What needs to be done?"i]
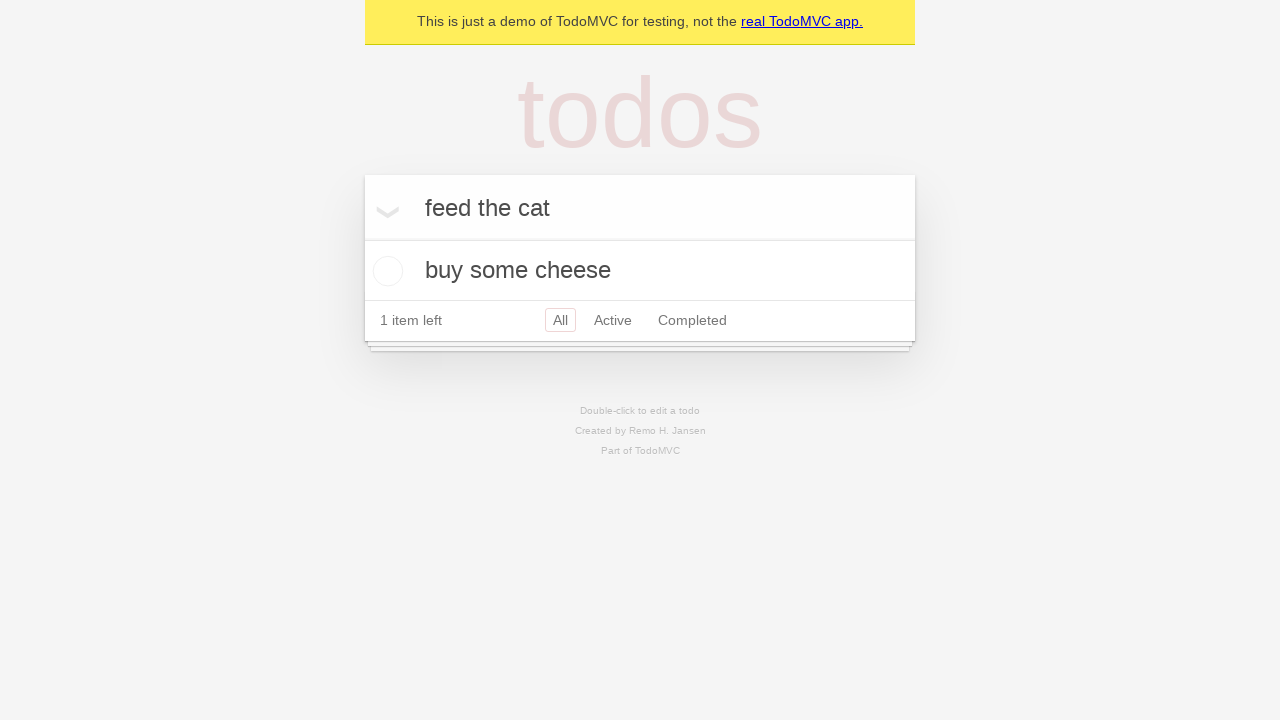

Pressed Enter to create second todo on internal:attr=[placeholder="What needs to be done?"i]
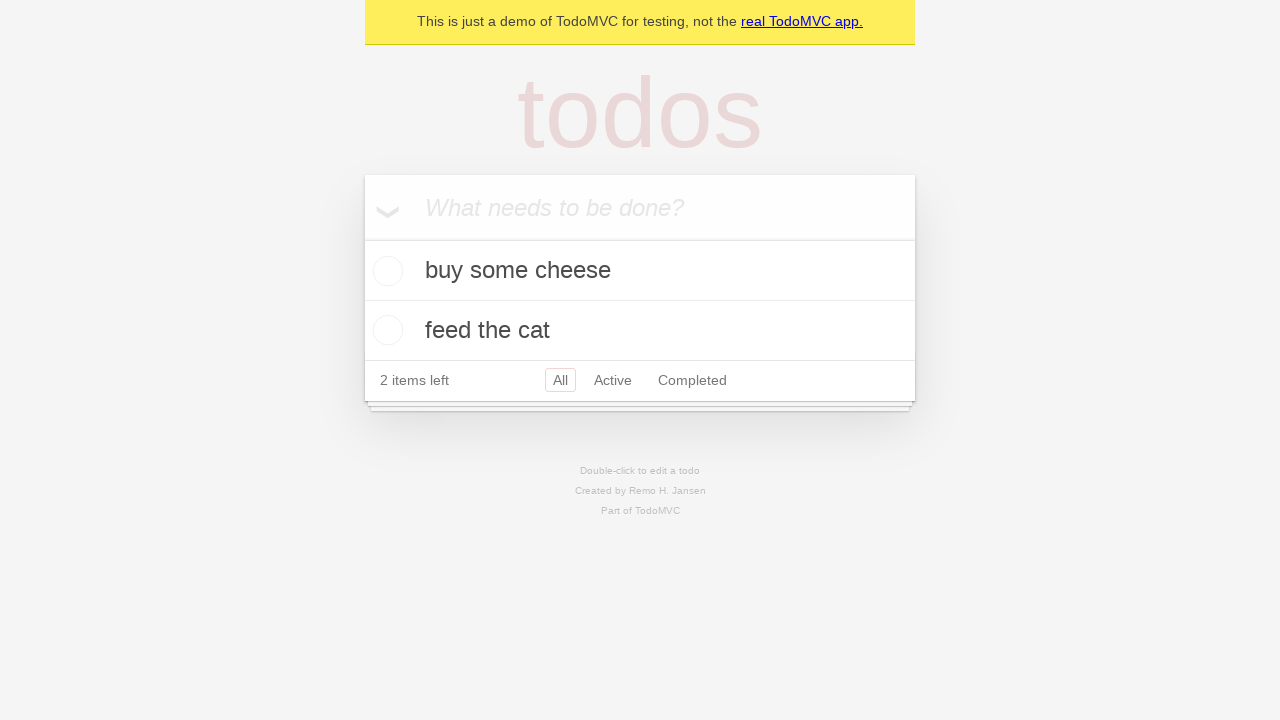

Filled todo input with 'book a doctors appointment' on internal:attr=[placeholder="What needs to be done?"i]
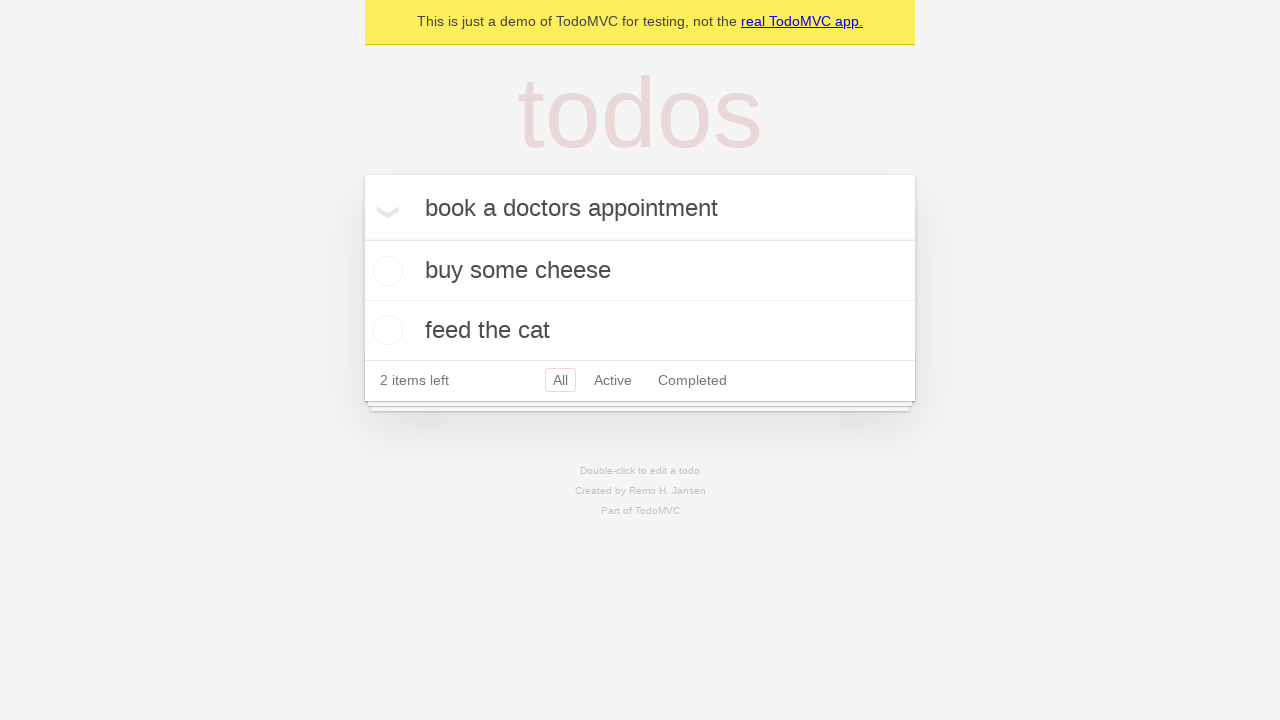

Pressed Enter to create third todo on internal:attr=[placeholder="What needs to be done?"i]
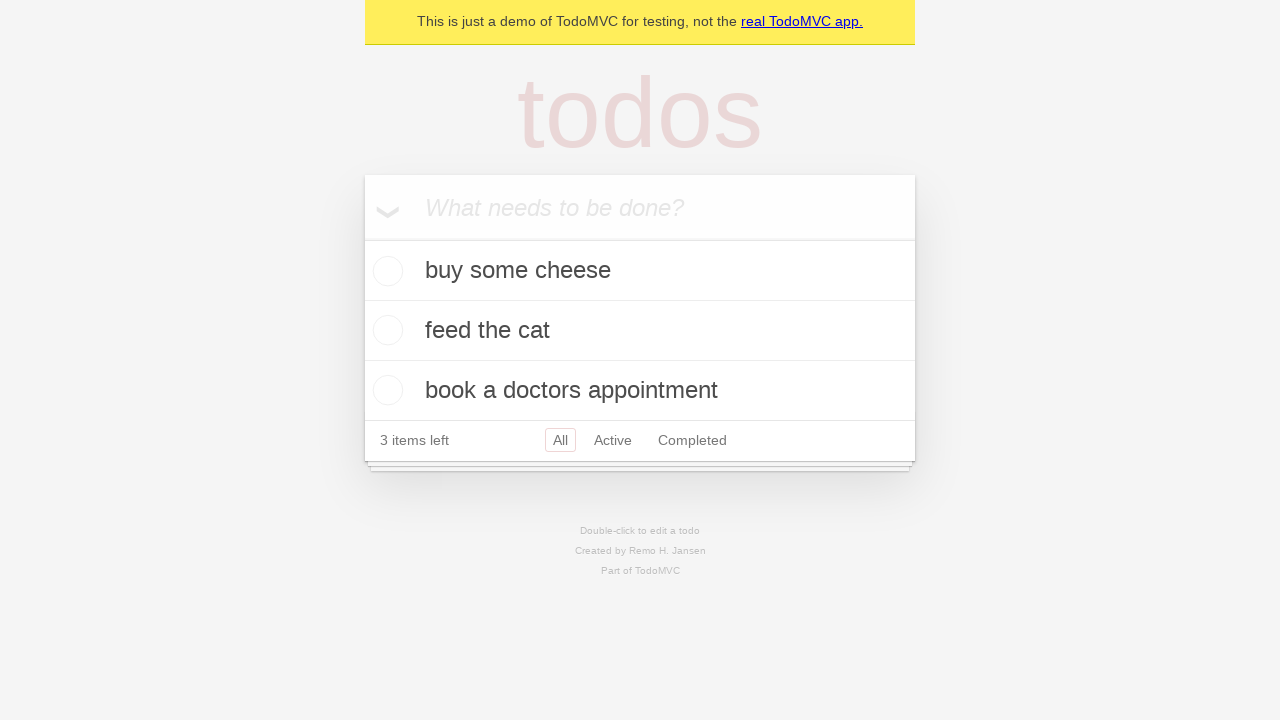

Waited for all 3 todos to be added to the page
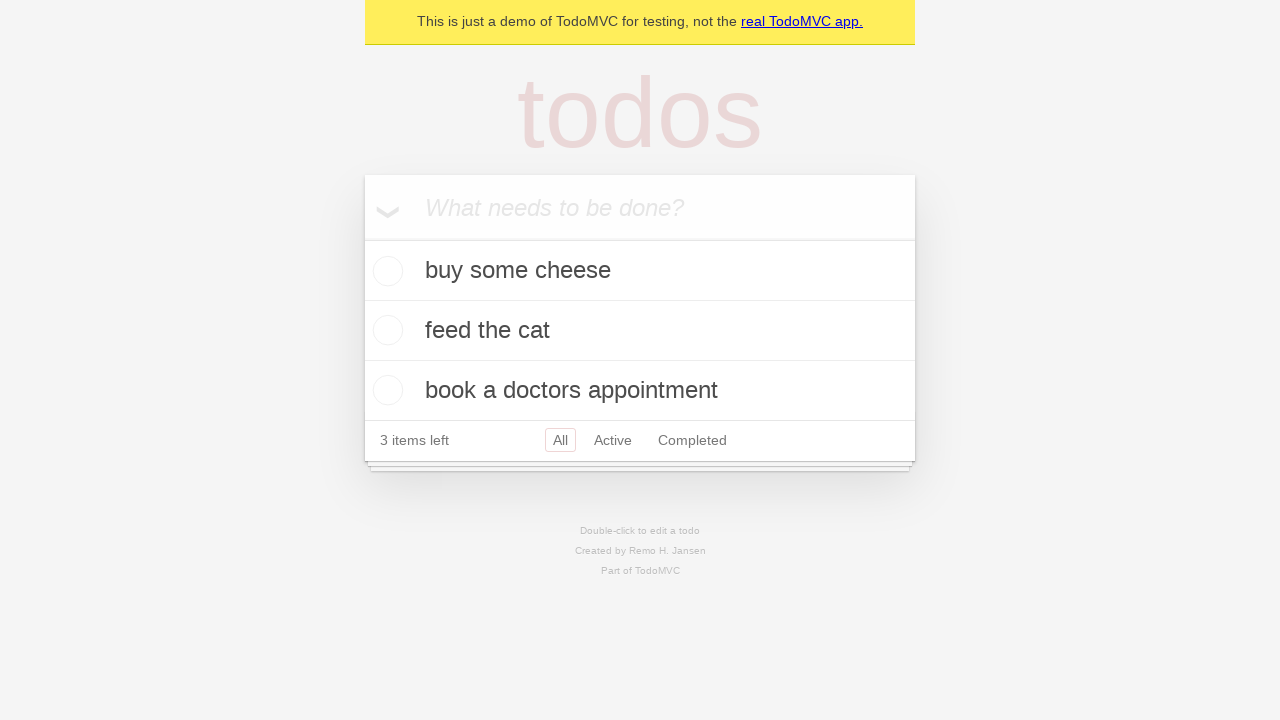

Double-clicked second todo to enter edit mode at (640, 331) on internal:testid=[data-testid="todo-item"s] >> nth=1
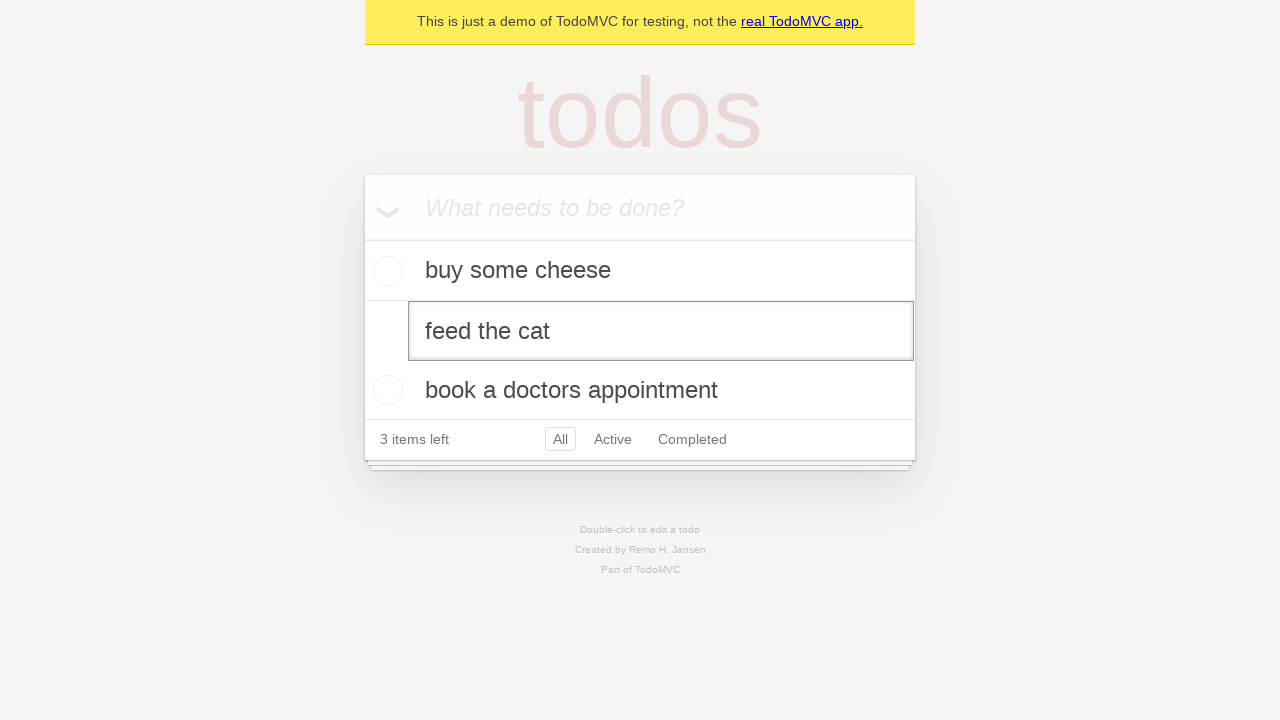

Filled edit field with whitespace-padded text '    buy some sausages    ' on internal:testid=[data-testid="todo-item"s] >> nth=1 >> internal:role=textbox[nam
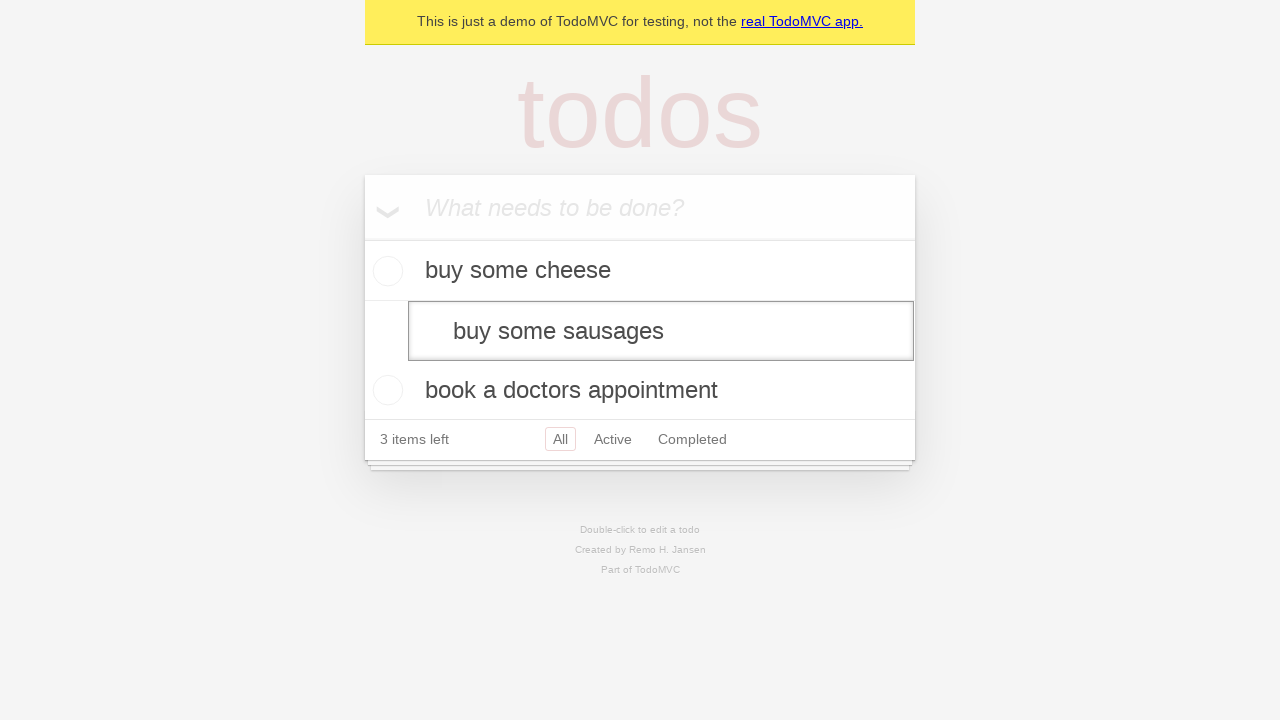

Pressed Enter to save edited todo text and verify whitespace is trimmed on internal:testid=[data-testid="todo-item"s] >> nth=1 >> internal:role=textbox[nam
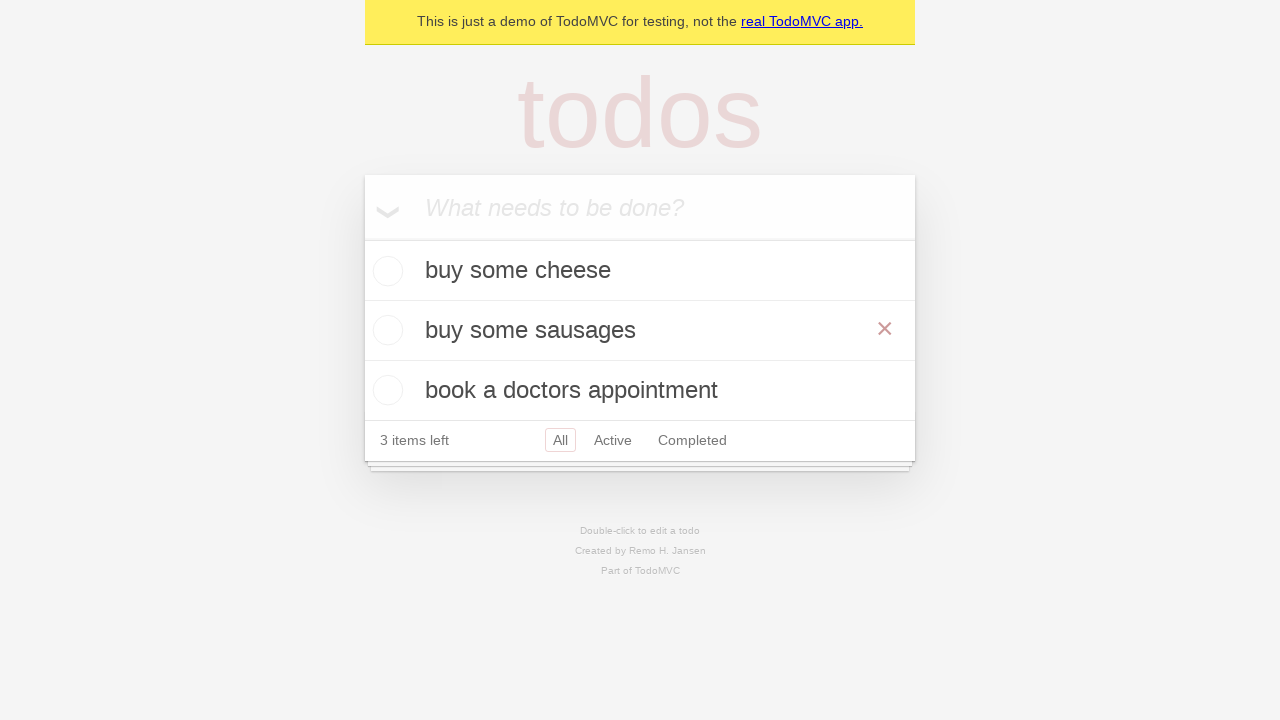

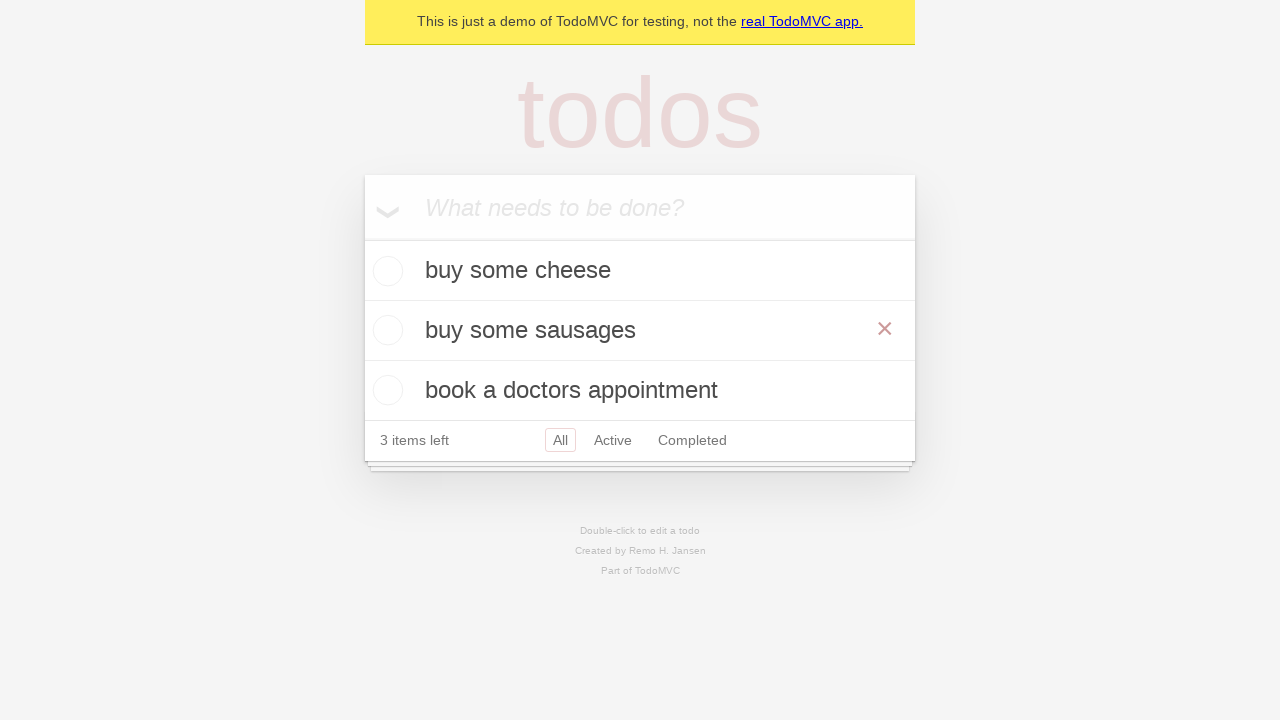